Tests cookie editing functionality by modifying an existing cookie's value and then clicking the refresh cookies button to verify the change.

Starting URL: https://bonigarcia.dev/selenium-webdriver-java/cookies.html

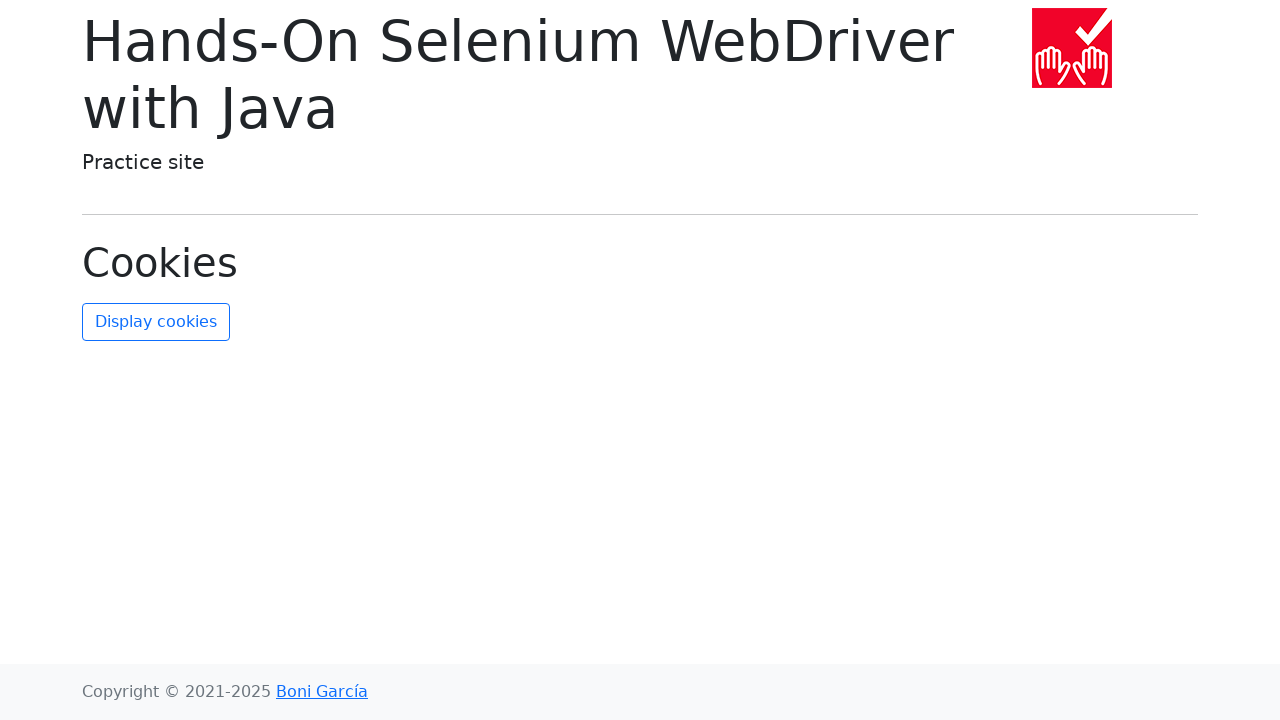

Waited for page to load with networkidle state
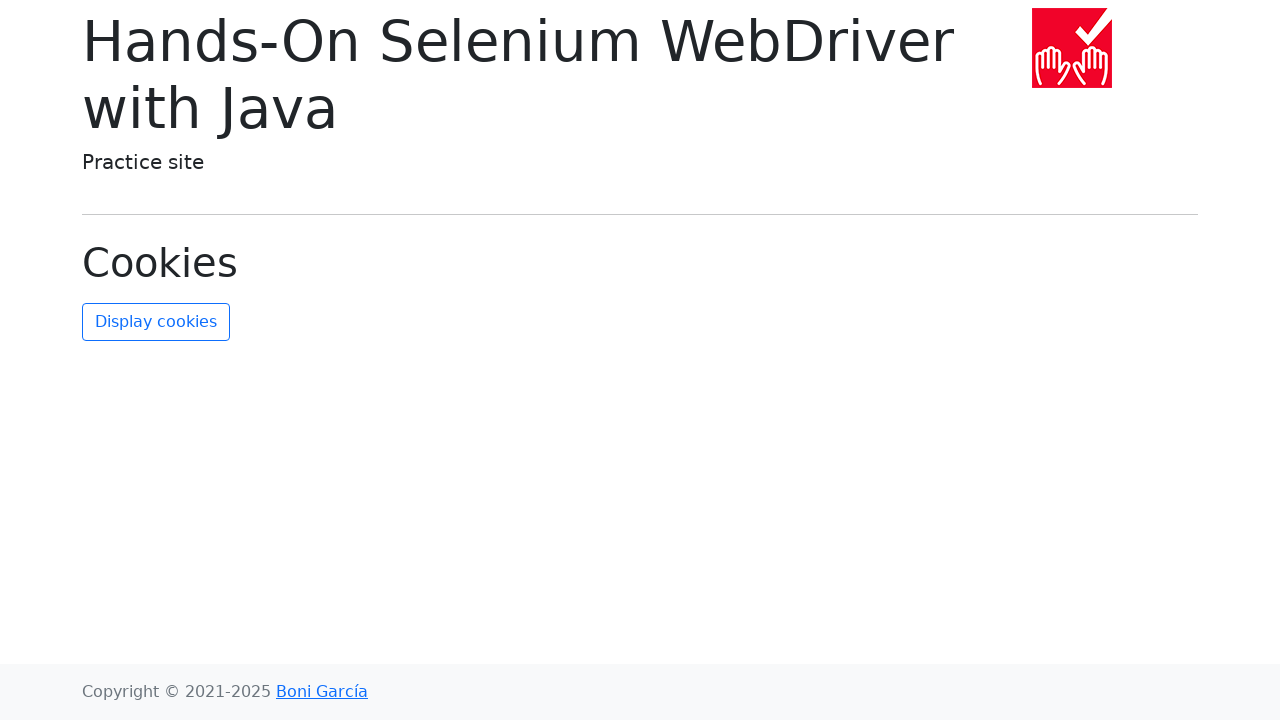

Retrieved all cookies from context
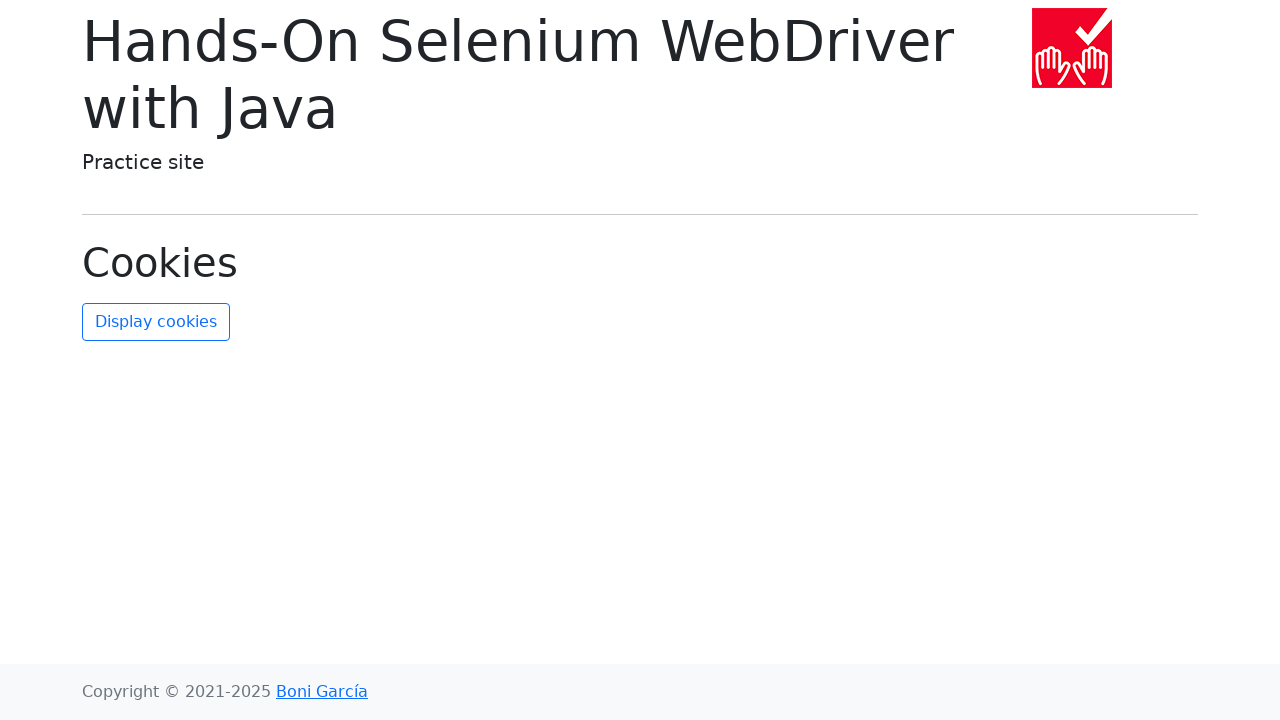

Found existing 'username' cookie
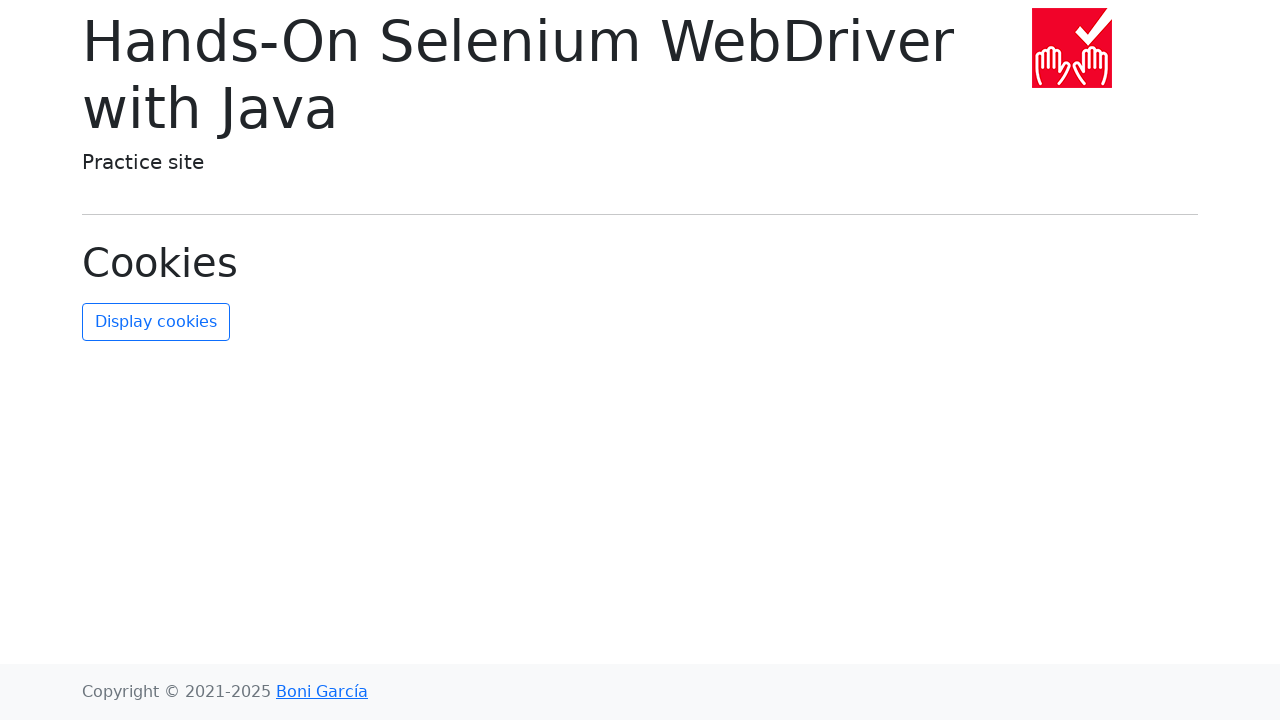

Modified 'username' cookie value to 'new-value'
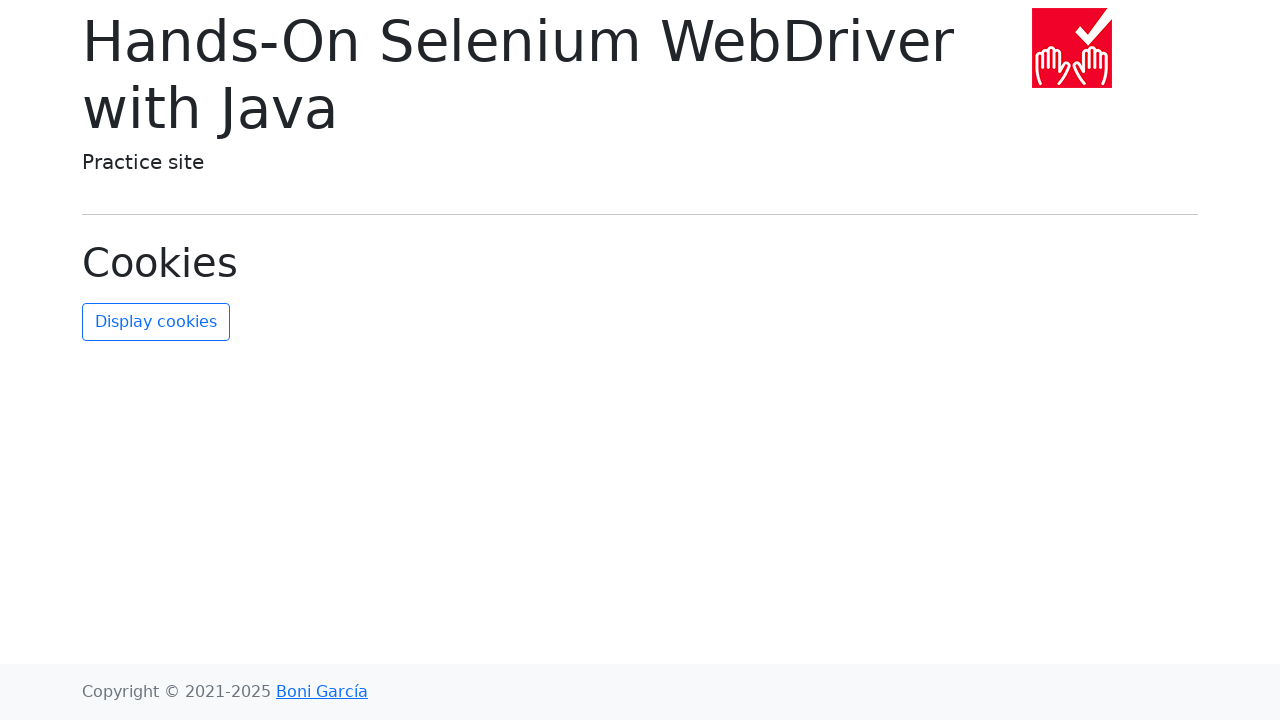

Clicked refresh cookies button to verify cookie change at (156, 322) on #refresh-cookies
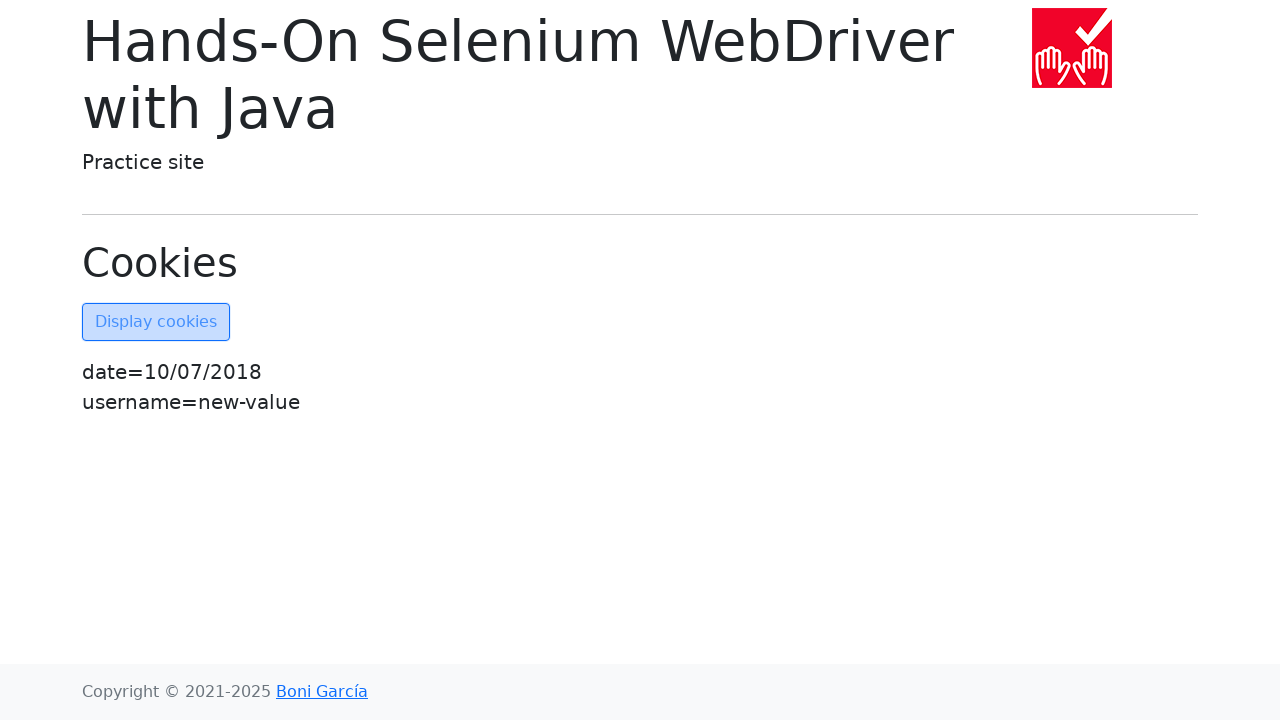

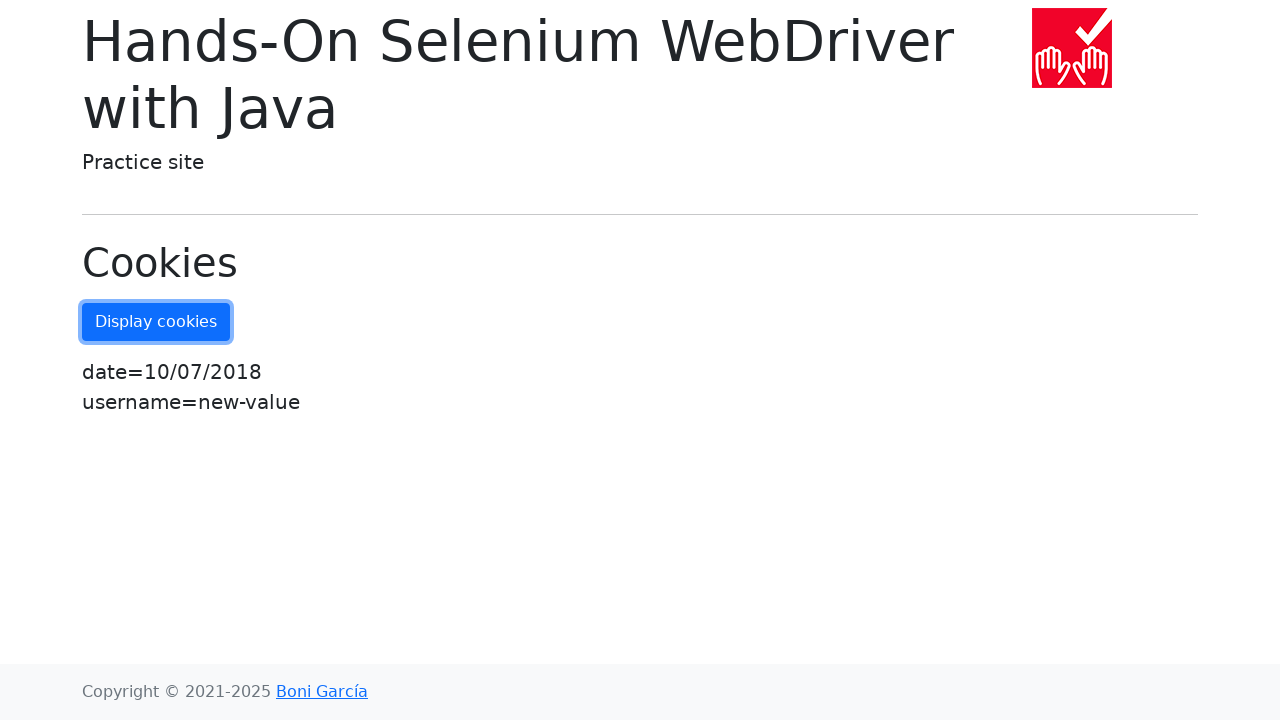